Tests the triangle calculator by entering sides 6, 7, 5 and verifying it identifies an acute triangle (Остроугольный треугольник)

Starting URL: https://do.tusur.ru/qa-test2/

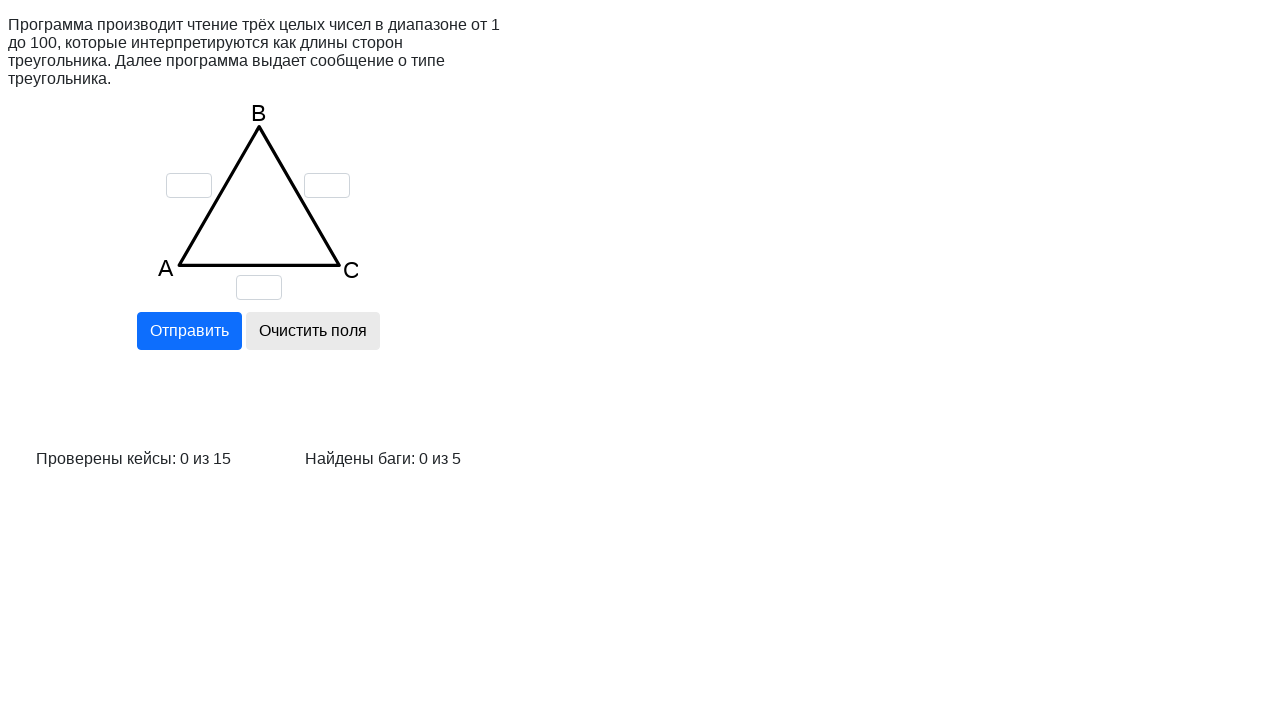

Cleared input field for side a on input[name='a']
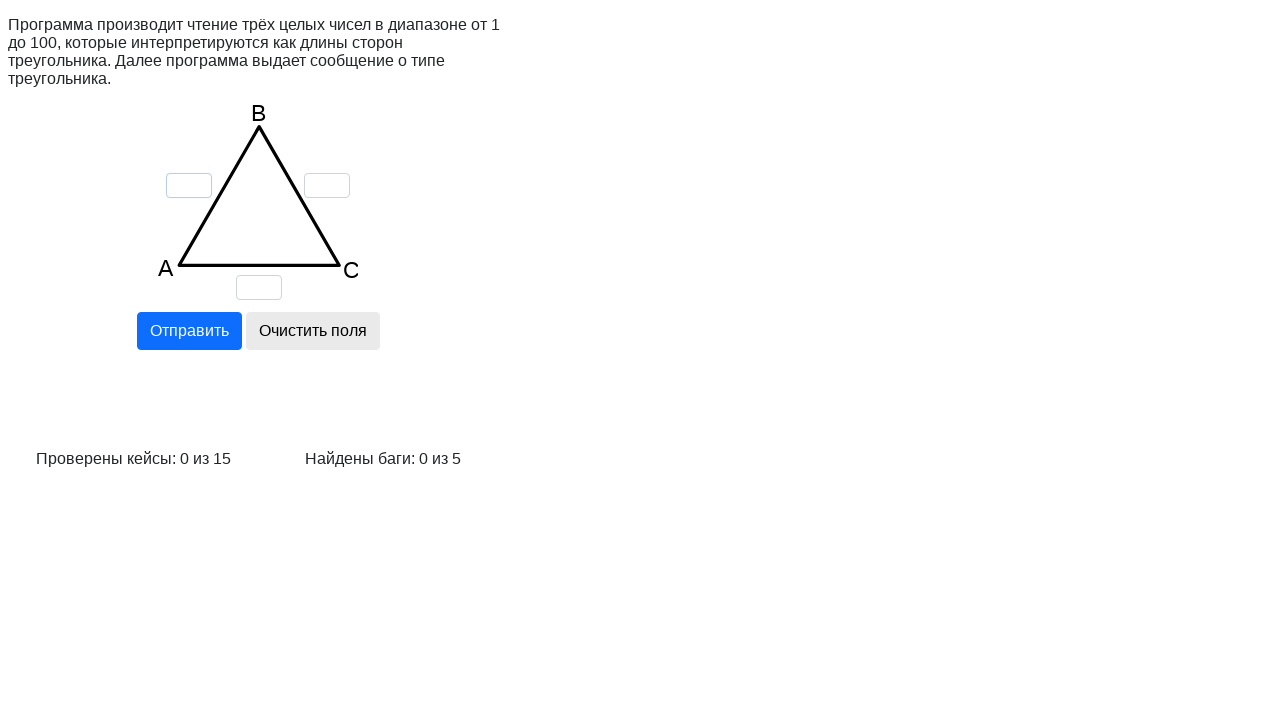

Cleared input field for side b on input[name='b']
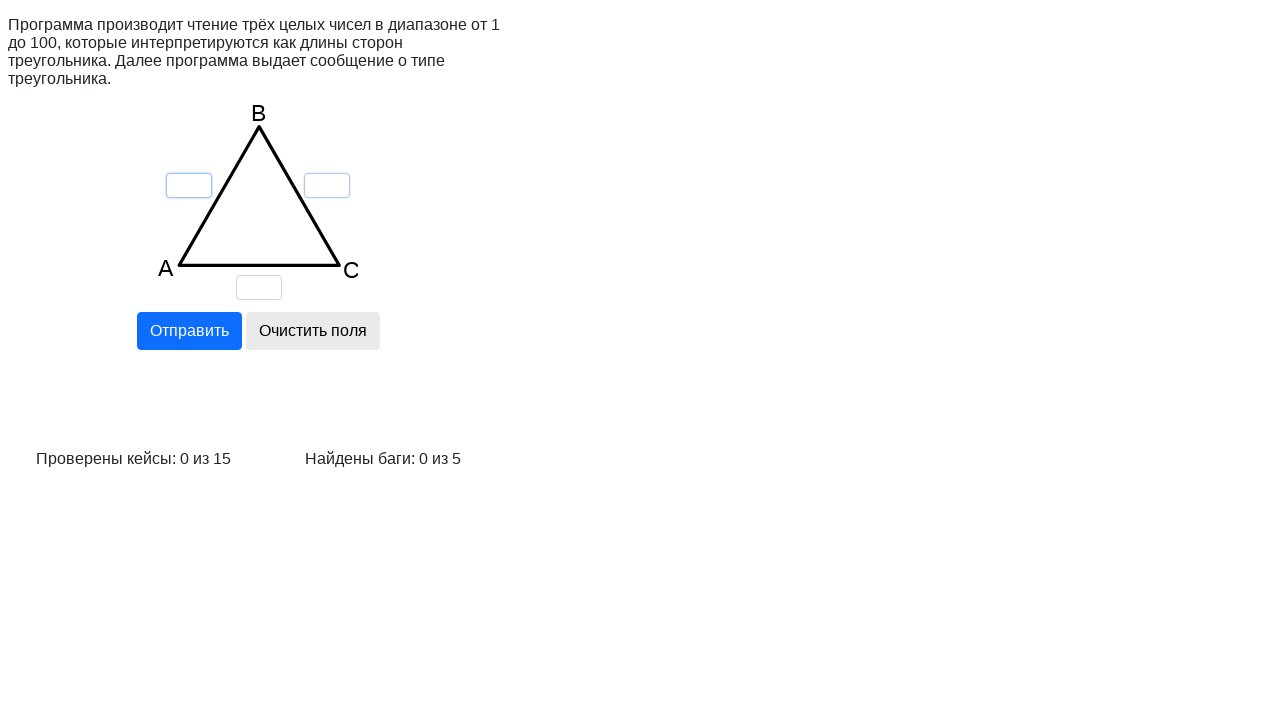

Cleared input field for side c on input[name='c']
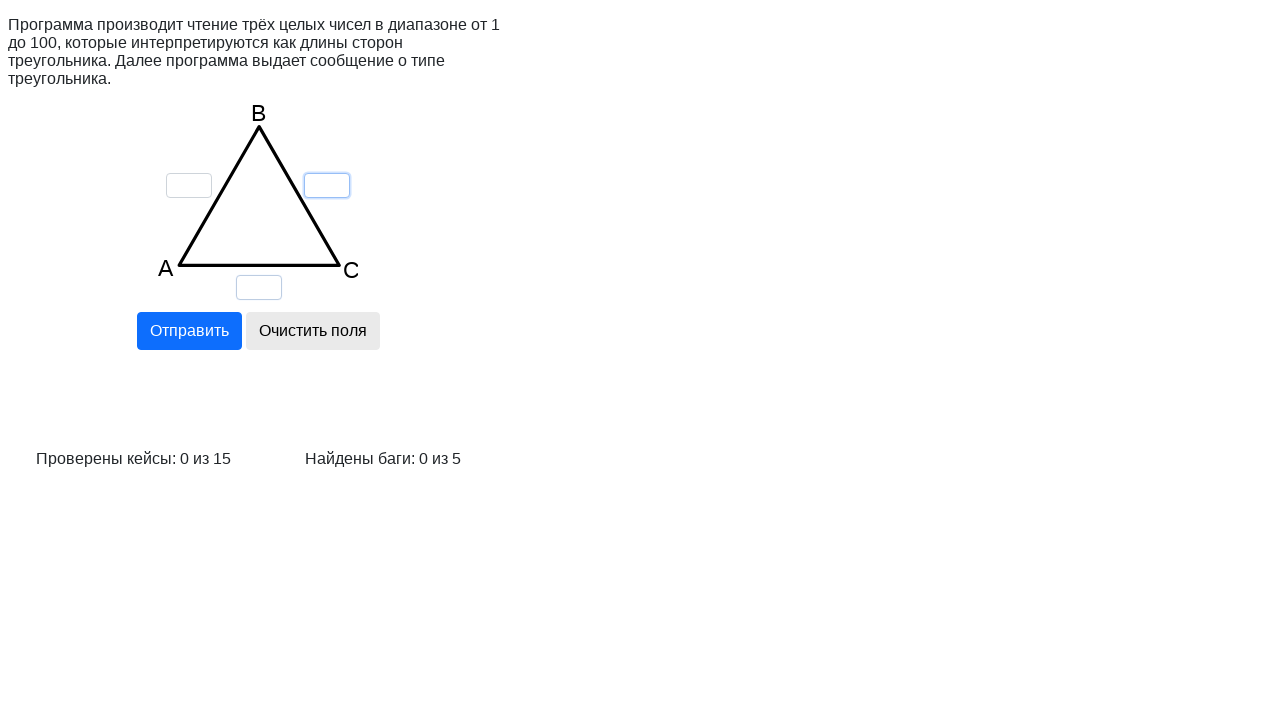

Entered side a = 6 on input[name='a']
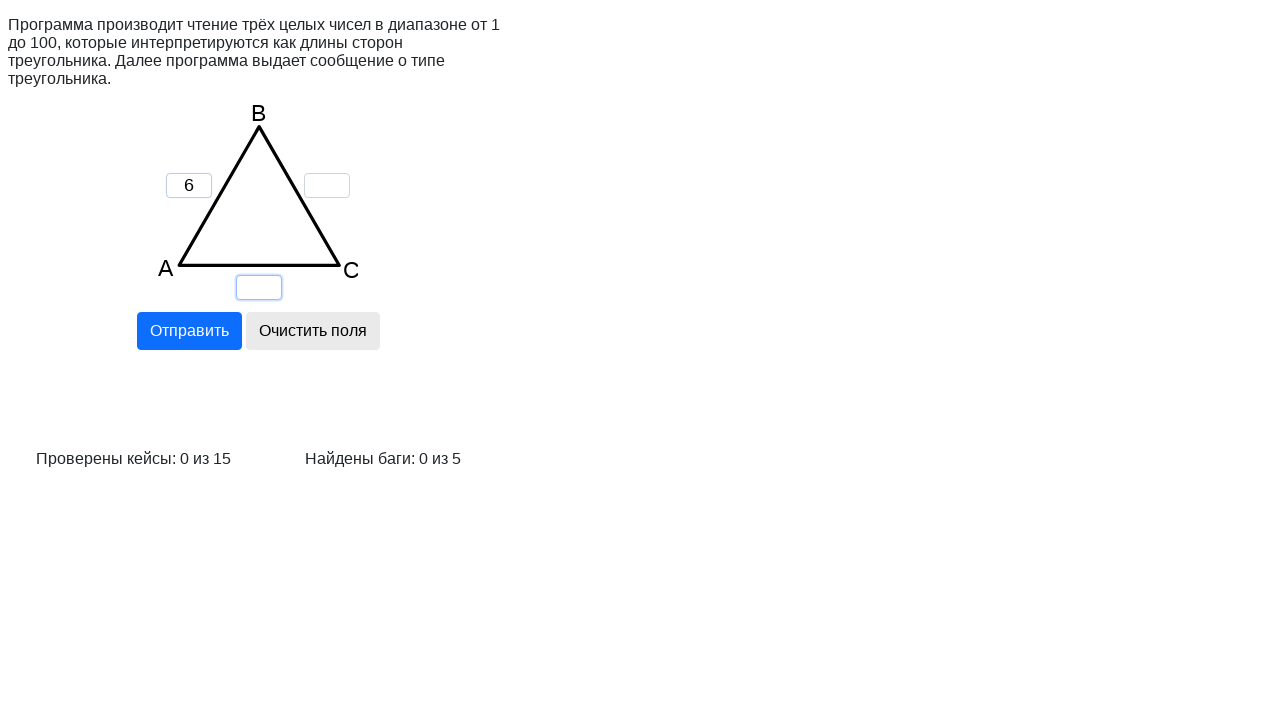

Entered side b = 7 on input[name='b']
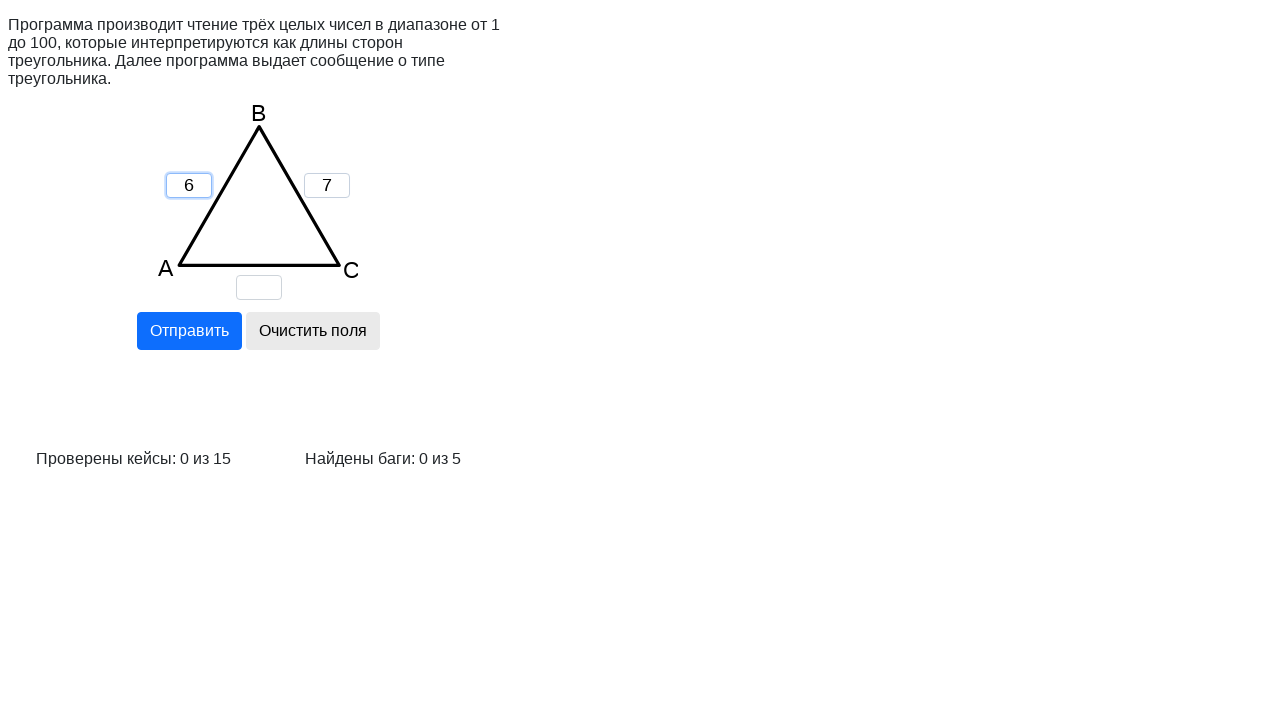

Entered side c = 5 on input[name='c']
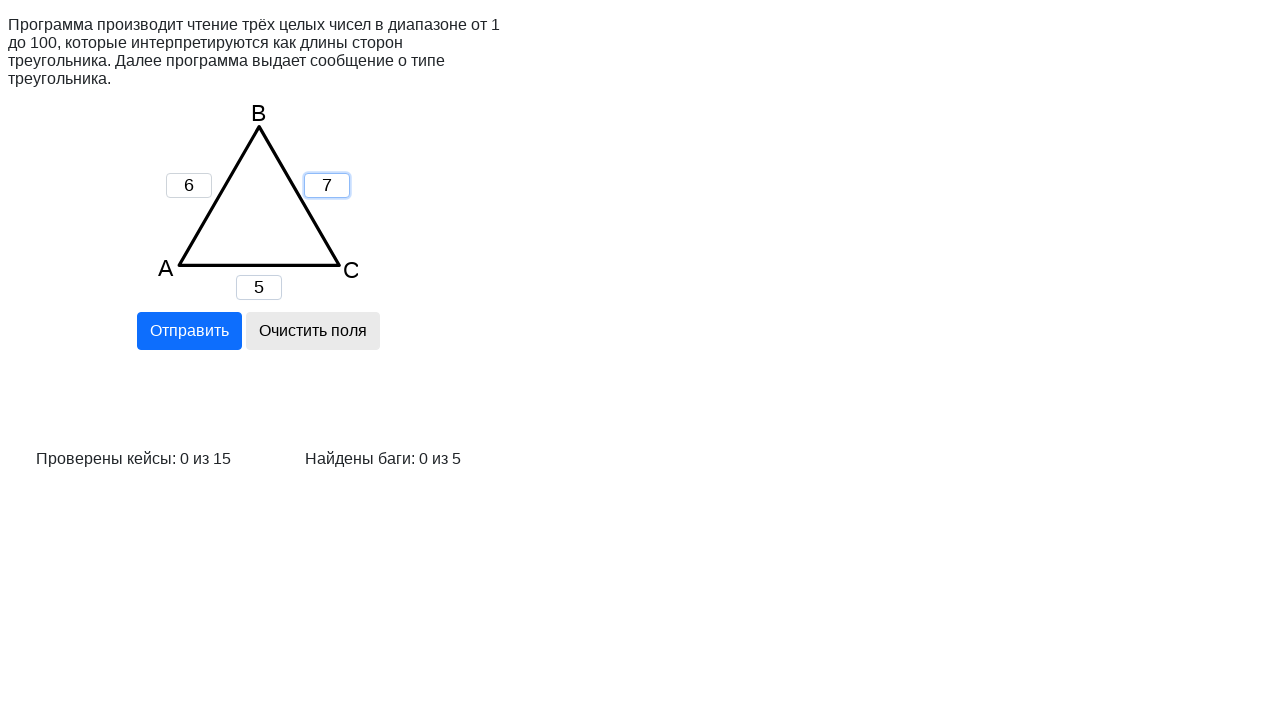

Clicked calculate button to evaluate triangle at (189, 331) on input[name='calc']
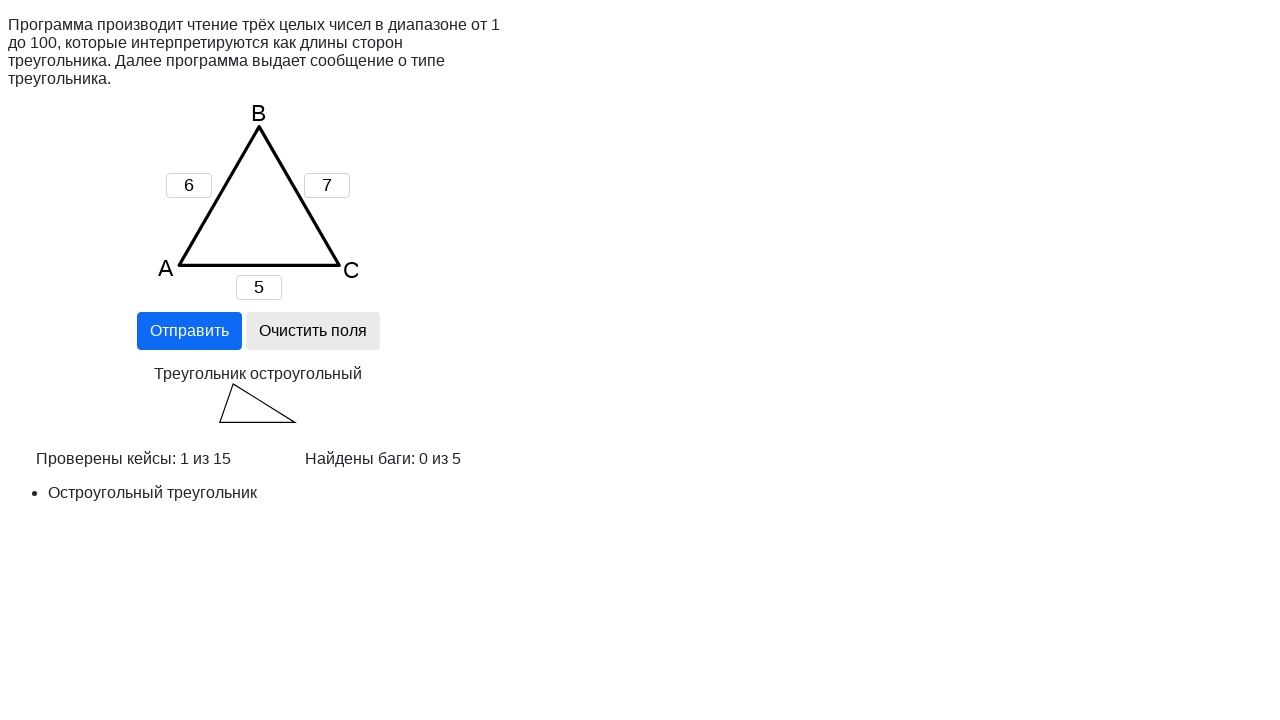

Verified acute triangle result (Остроугольный треугольник) appeared
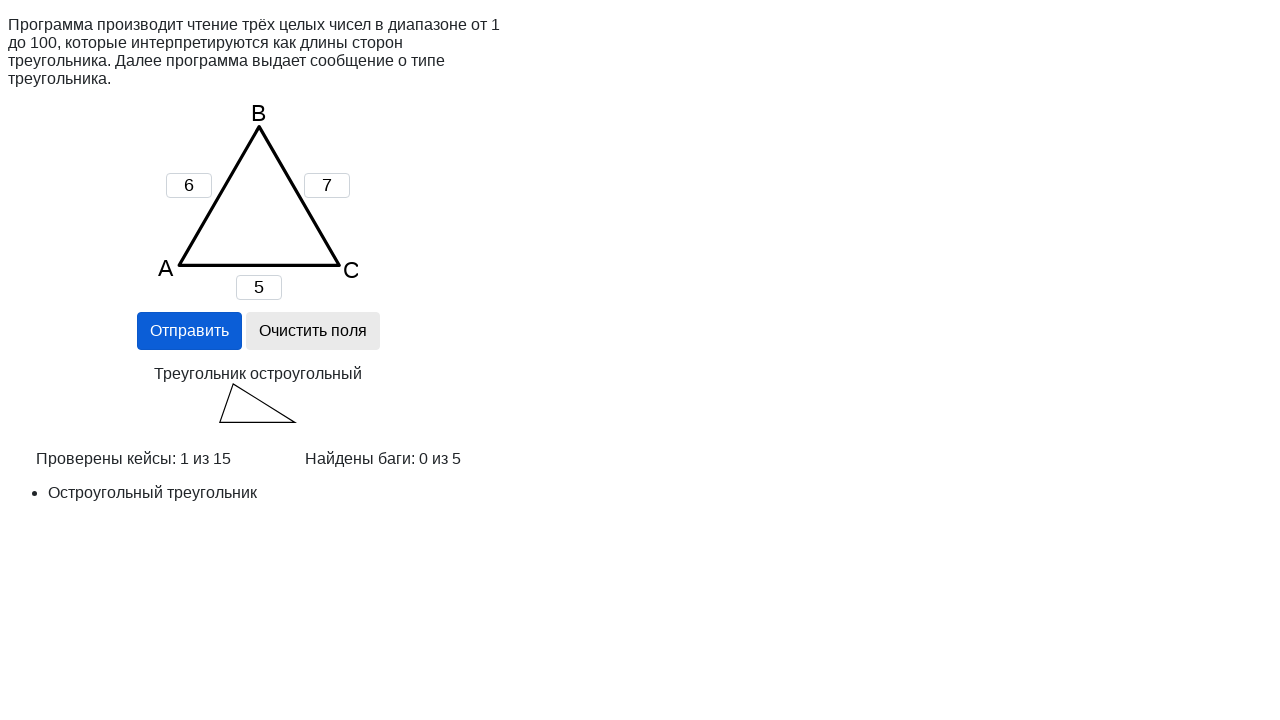

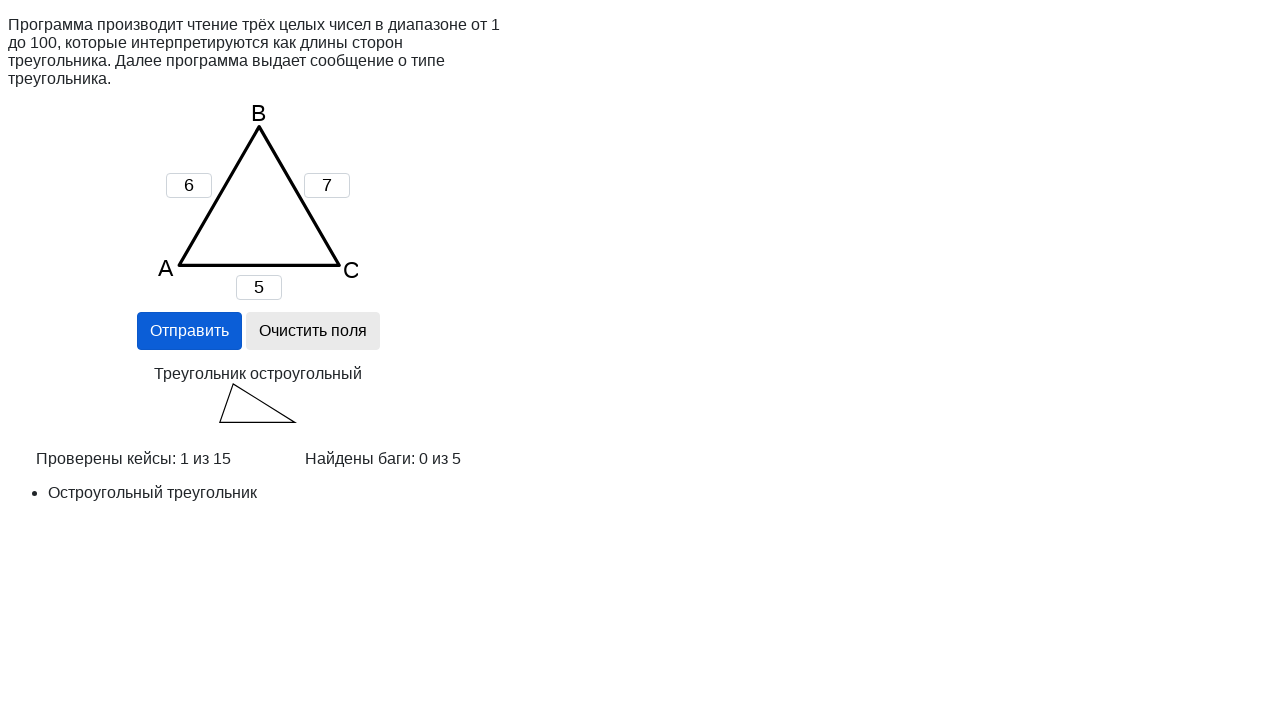